Opens the TVO Media main page to verify it loads successfully

Starting URL: https://www.tvo.org/

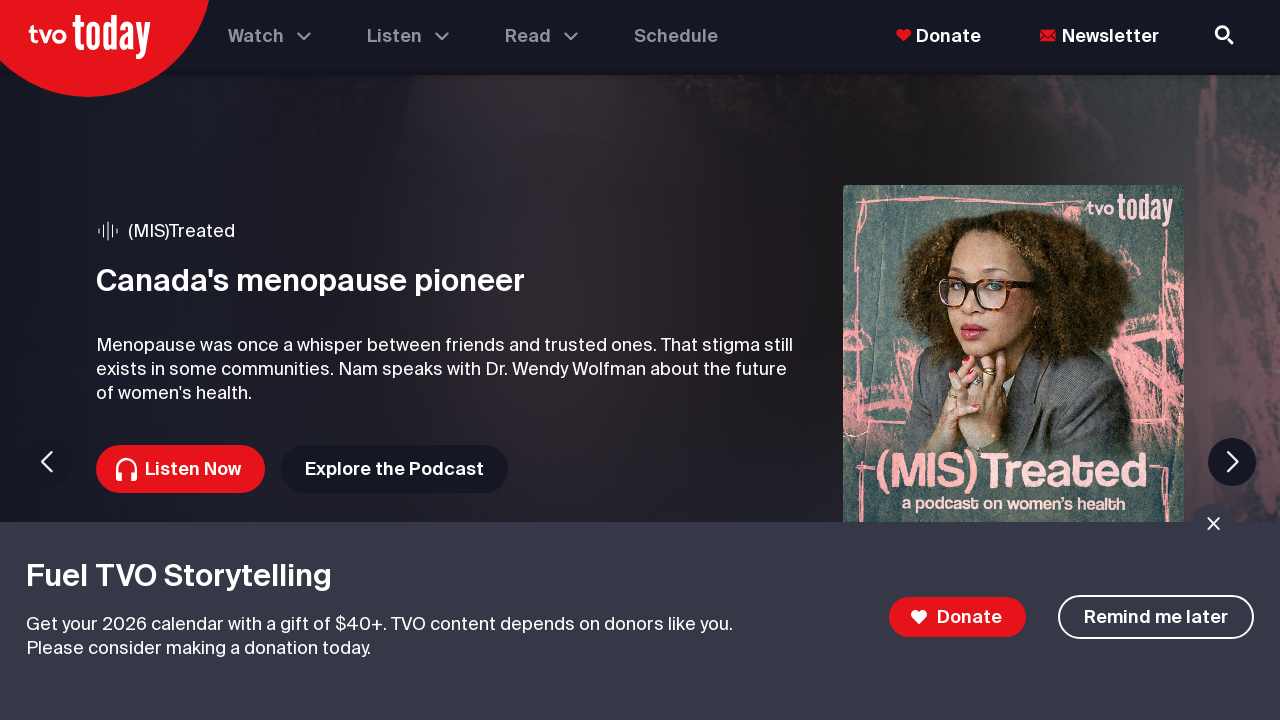

Navigated to TVO Media main page
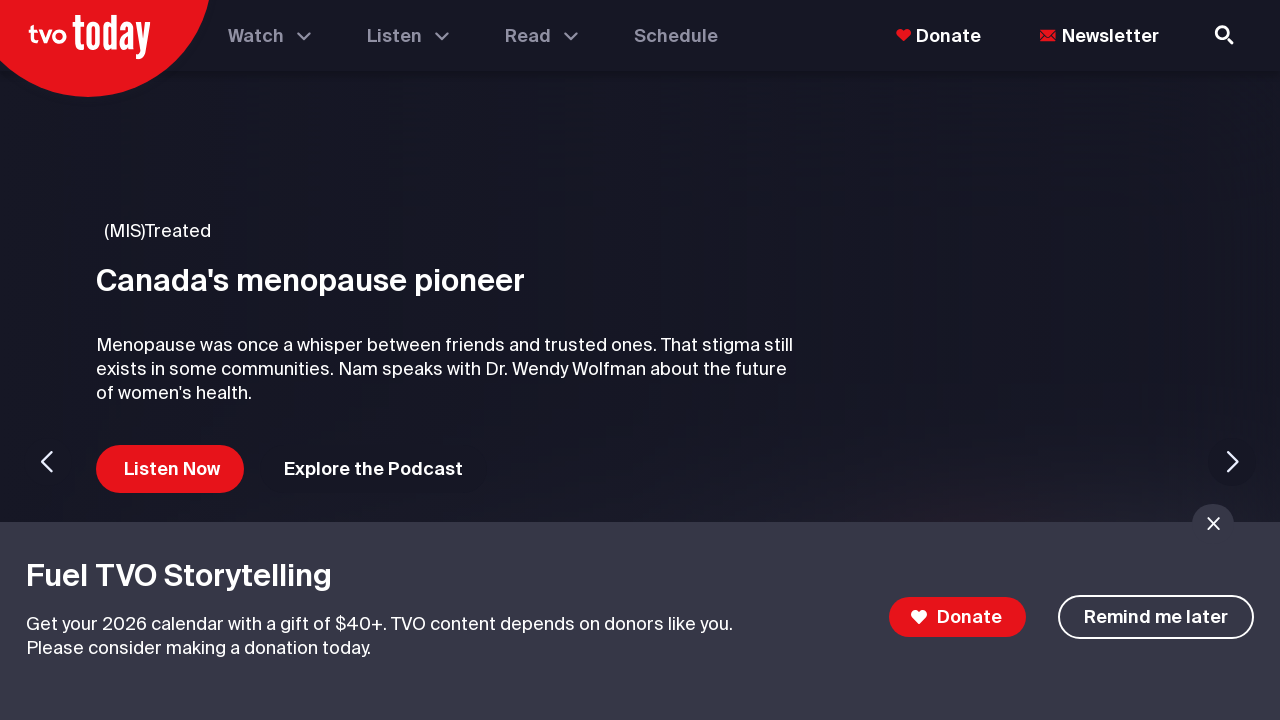

Page loaded successfully and network idle
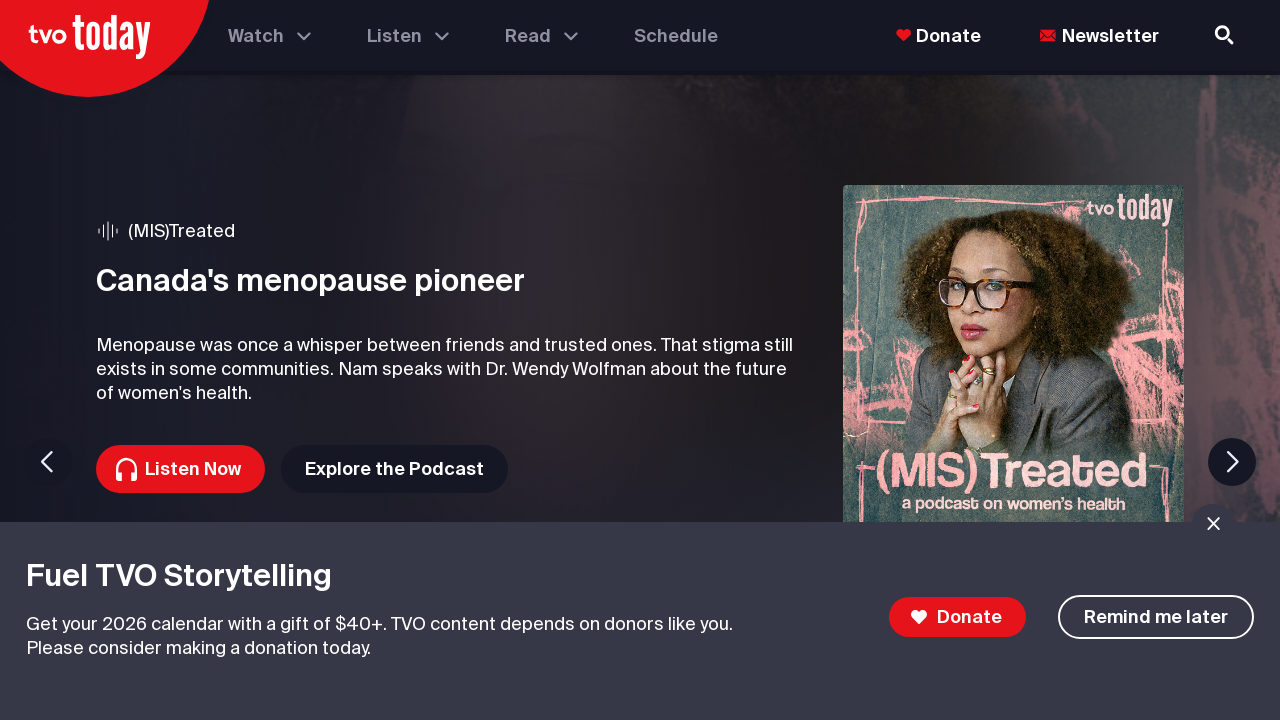

Verified page URL is https://www.tvo.org/
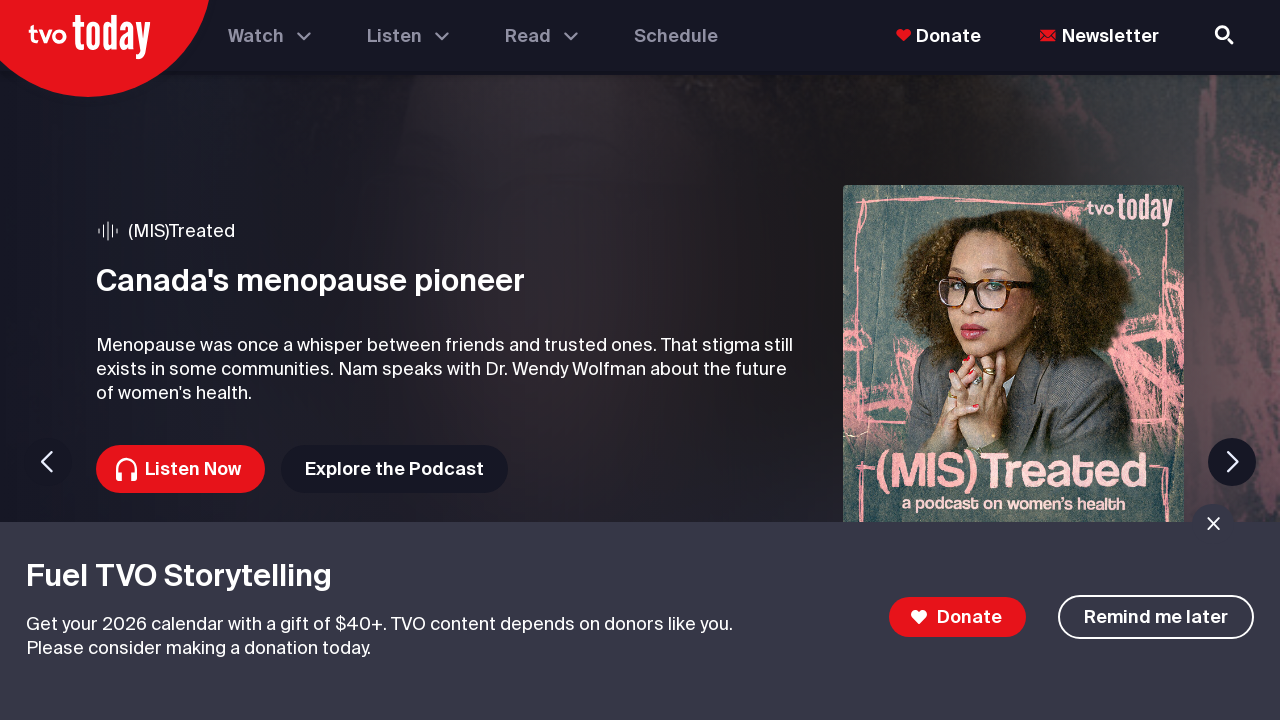

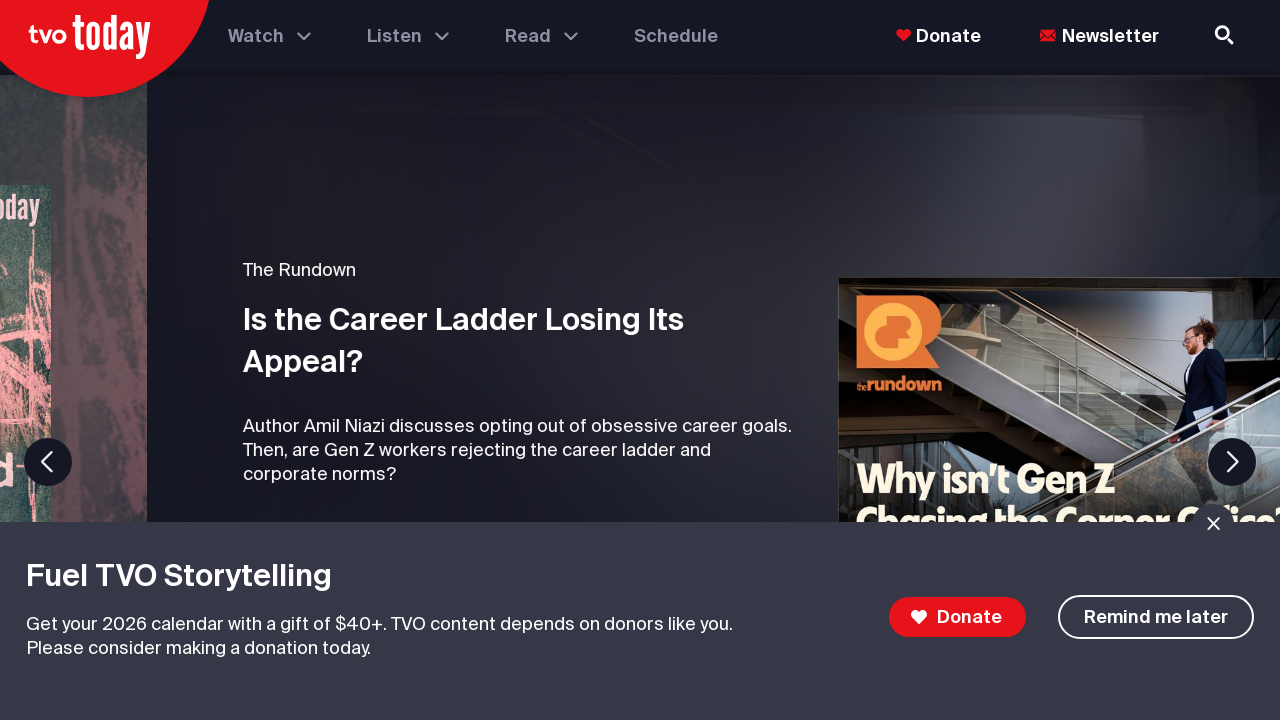